Tests form interaction on an automation practice page by clicking radio buttons, filling text fields, and checking checkboxes

Starting URL: https://www.rahulshettyacademy.com/AutomationPractice/

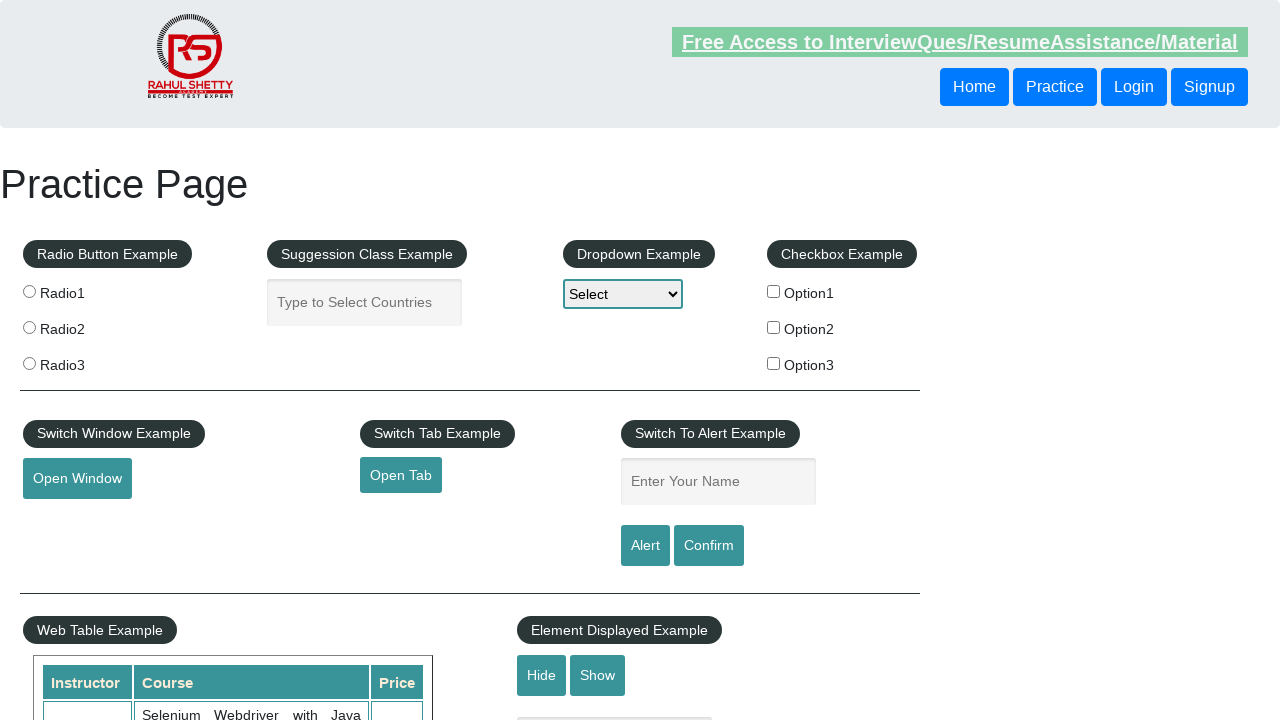

Clicked radio button with value 'radio2' at (29, 327) on input[value='radio2']
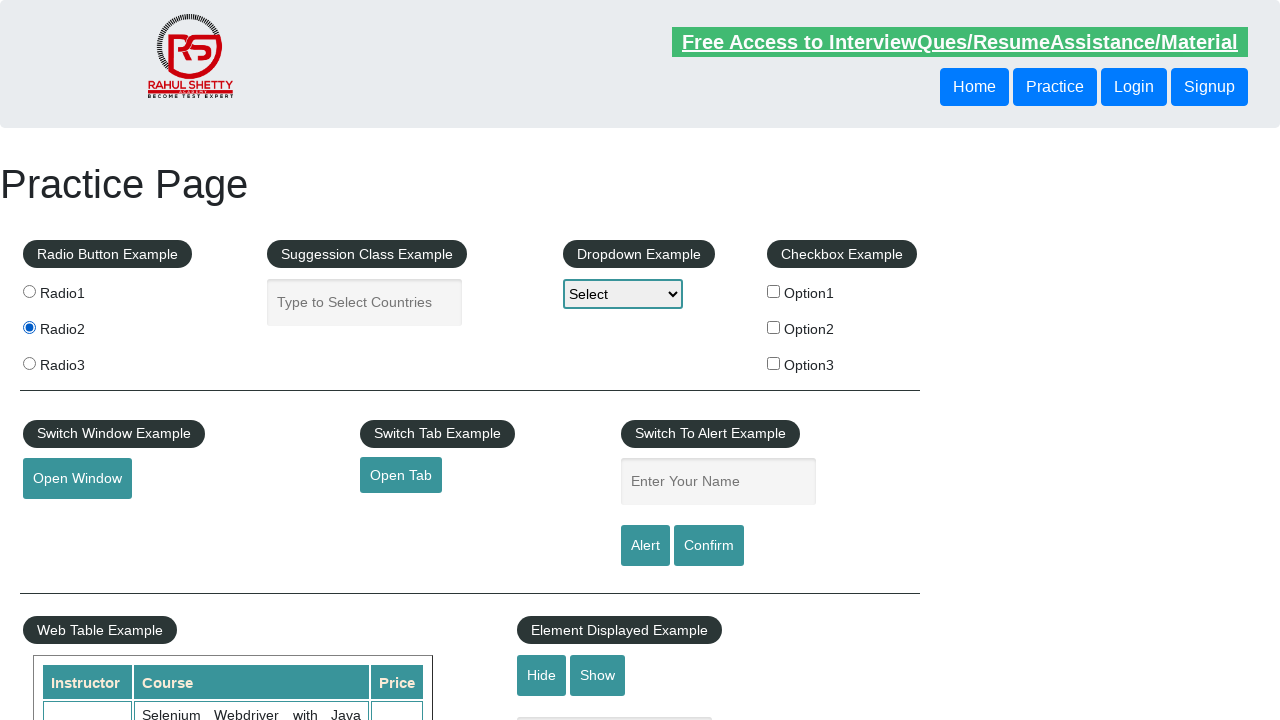

Filled autocomplete text field with 'hello' on input#autocomplete
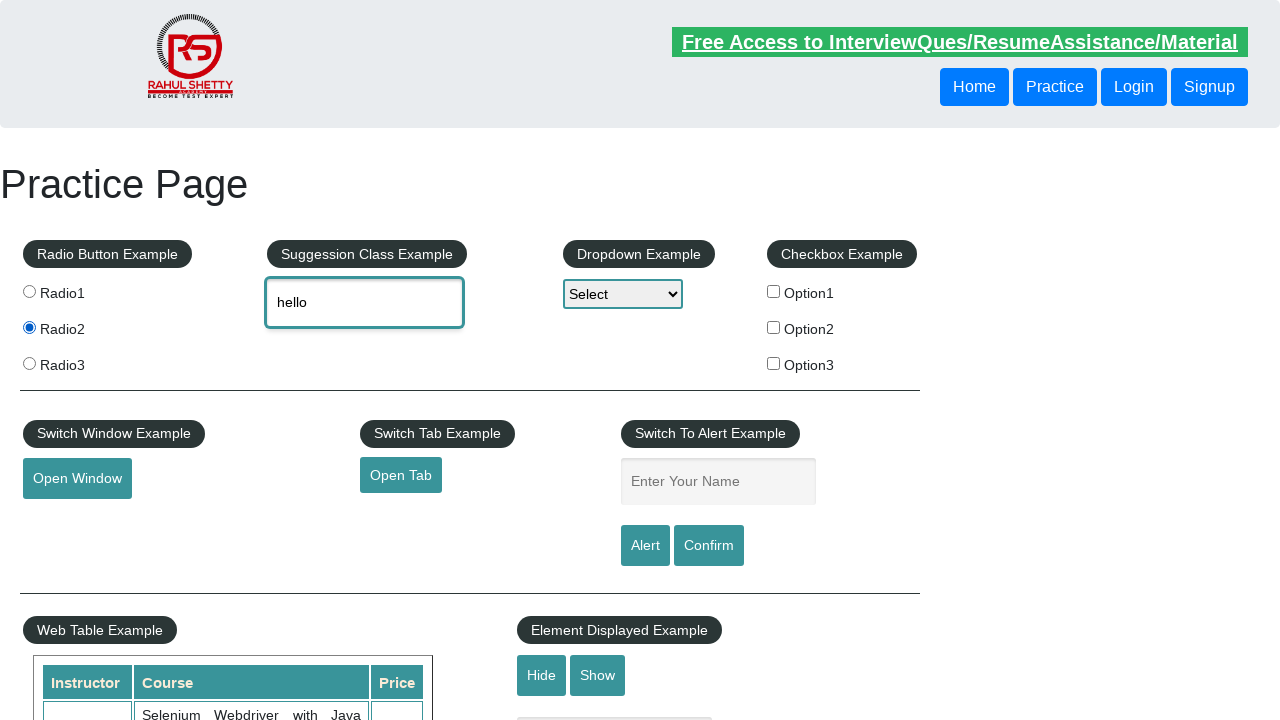

Checked checkbox option 2 at (774, 327) on input#checkBoxOption2
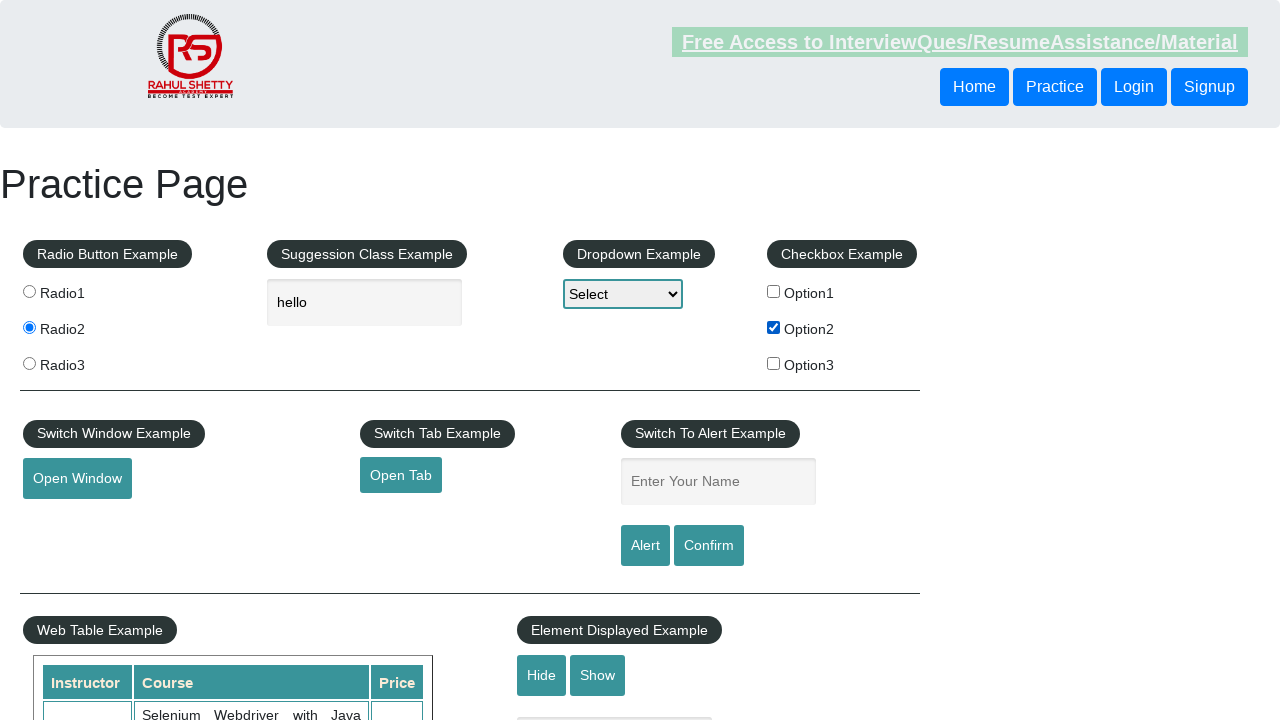

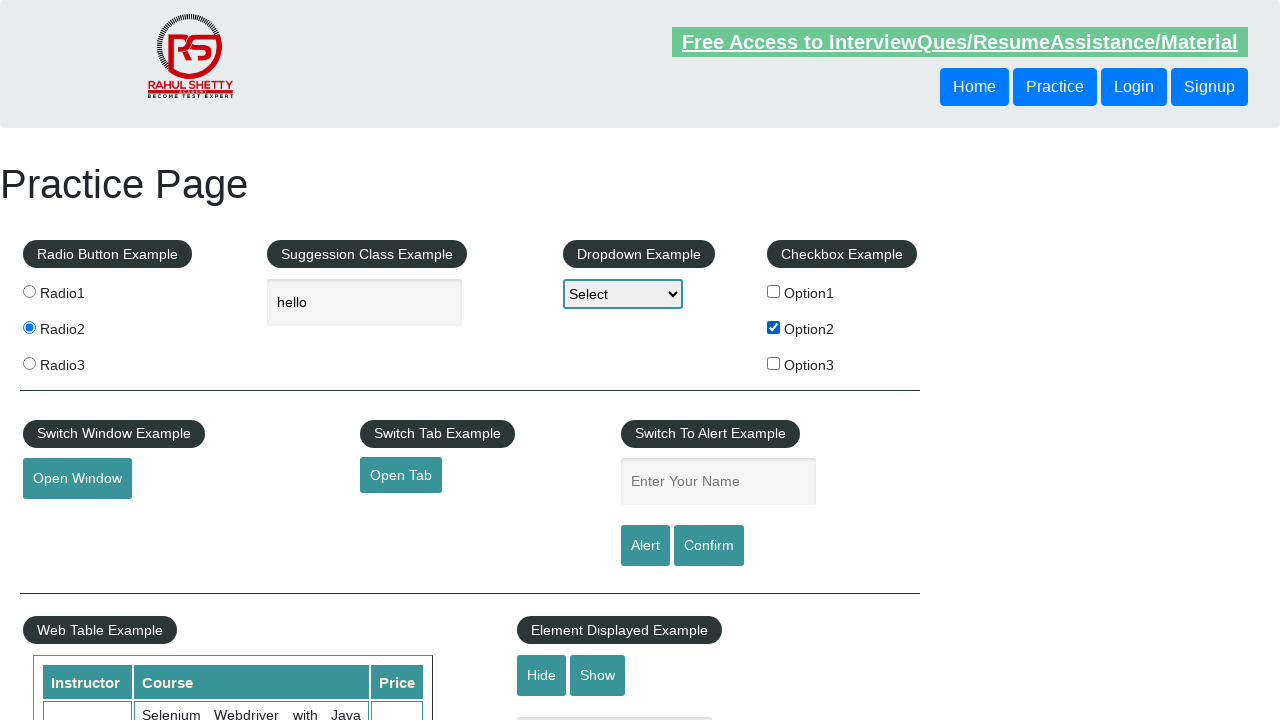